Test Entry Ad modal by closing the popup when it appears

Starting URL: http://the-internet.herokuapp.com/

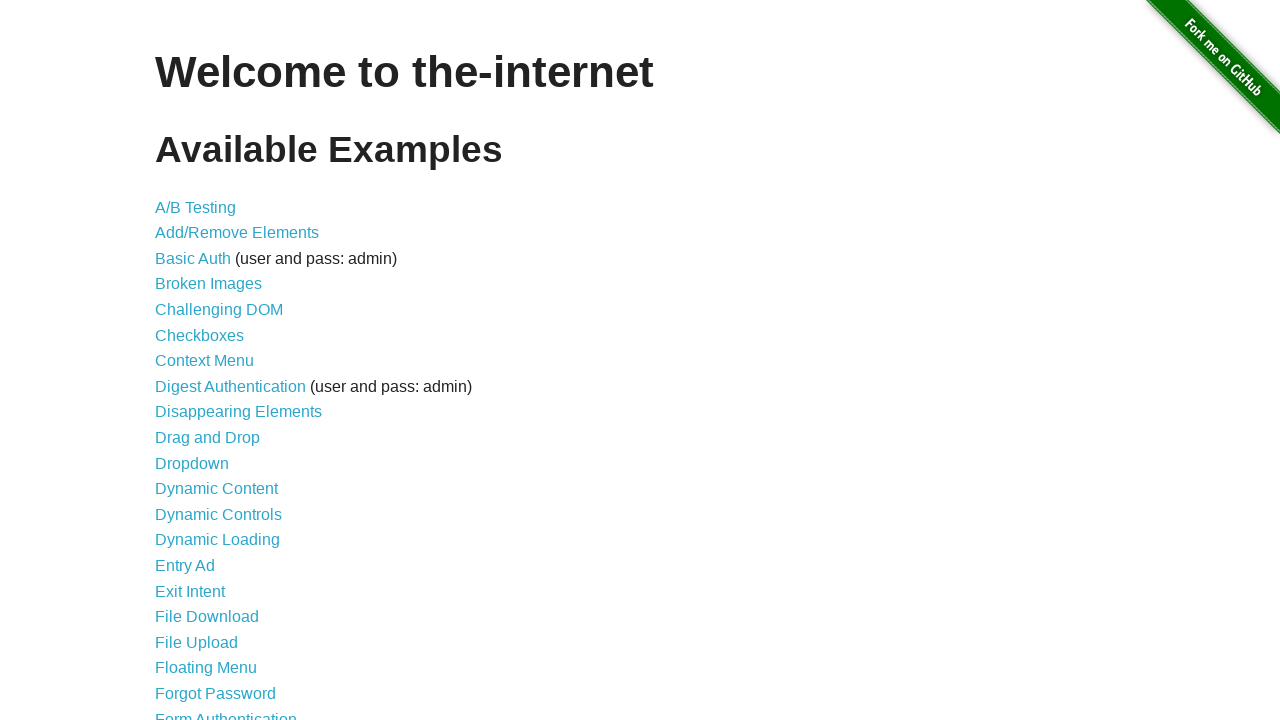

Clicked Entry Ad link at (185, 566) on xpath=//a[contains(text(),'Entry Ad')]
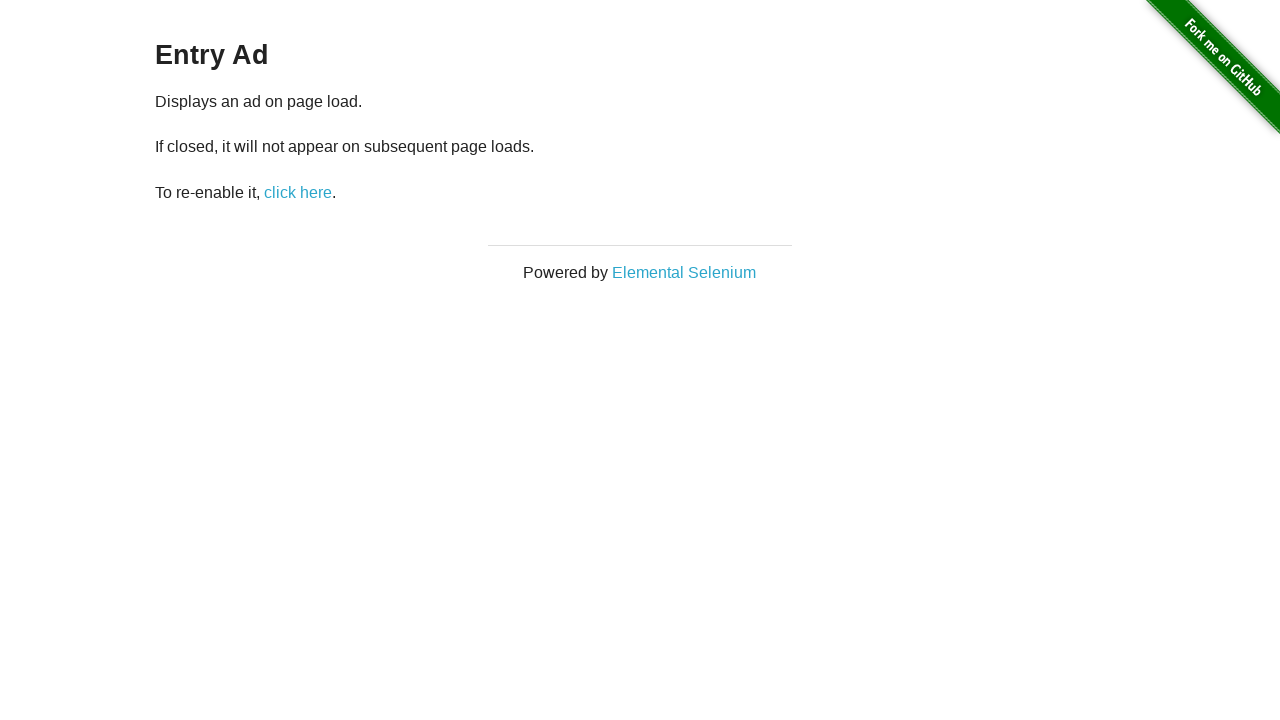

Entry Ad modal appeared and is visible
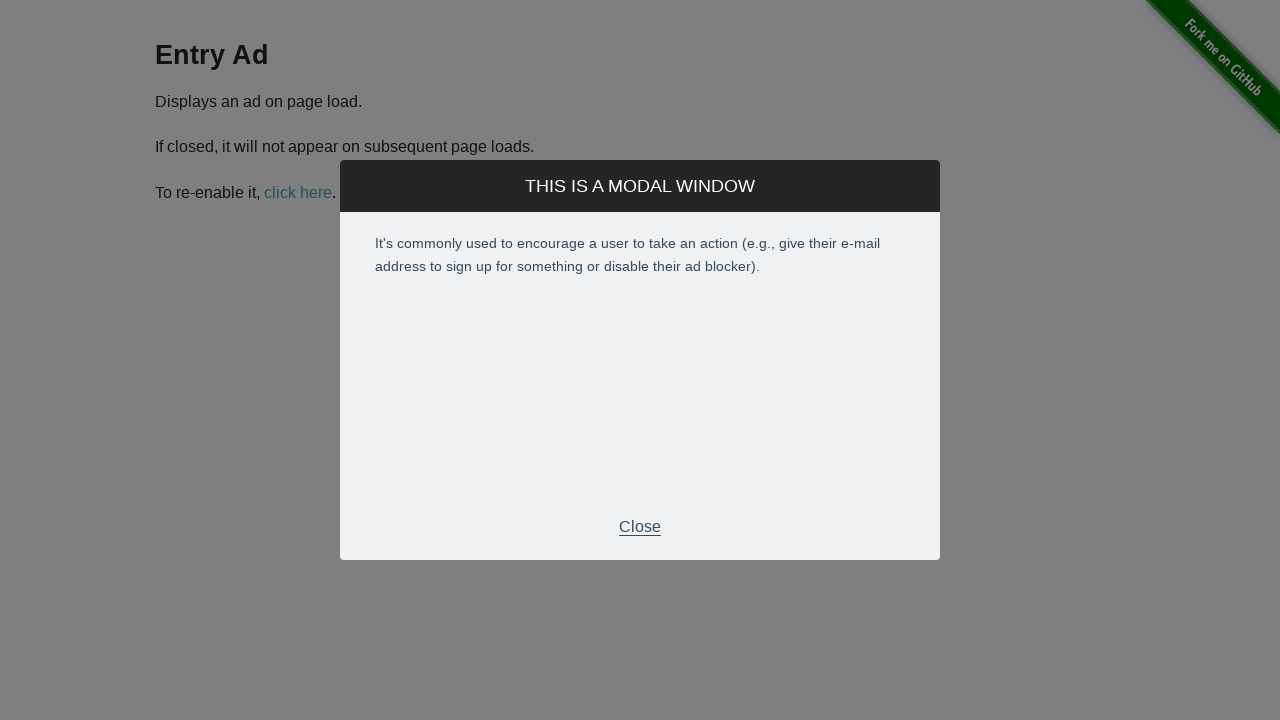

Clicked Close button to dismiss the Entry Ad modal at (640, 527) on xpath=//p[contains(text(),'Close')]
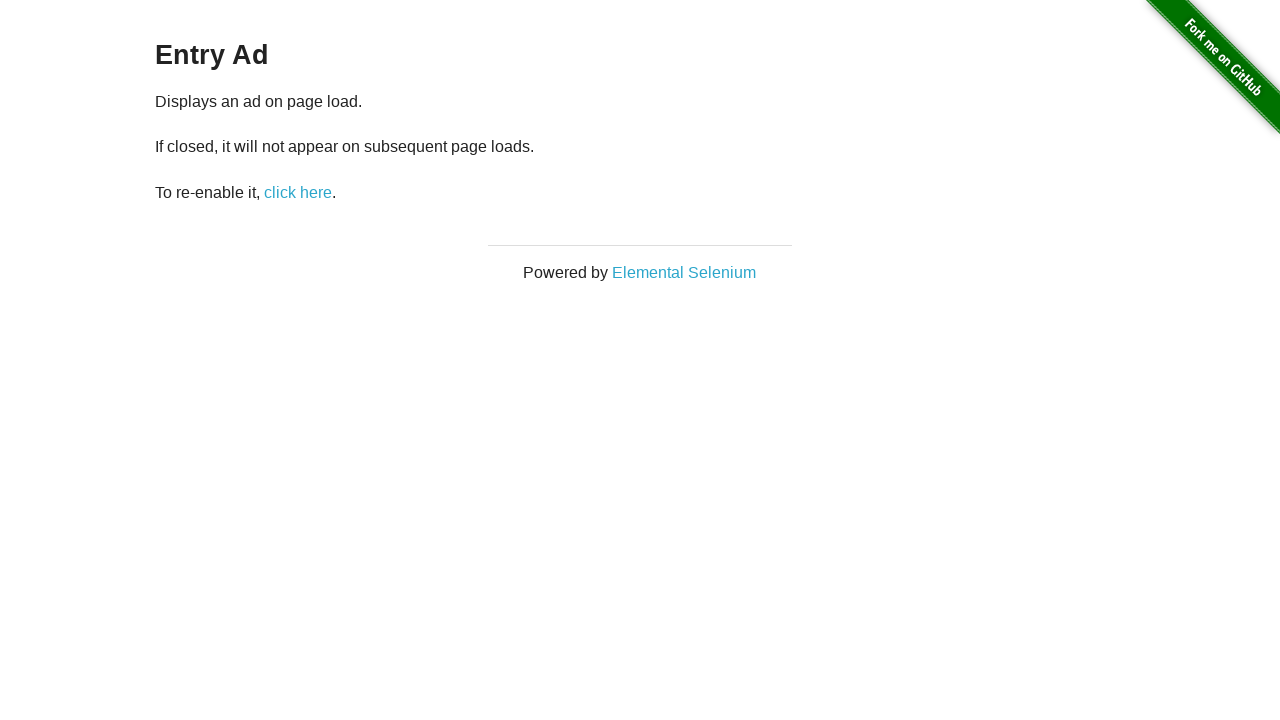

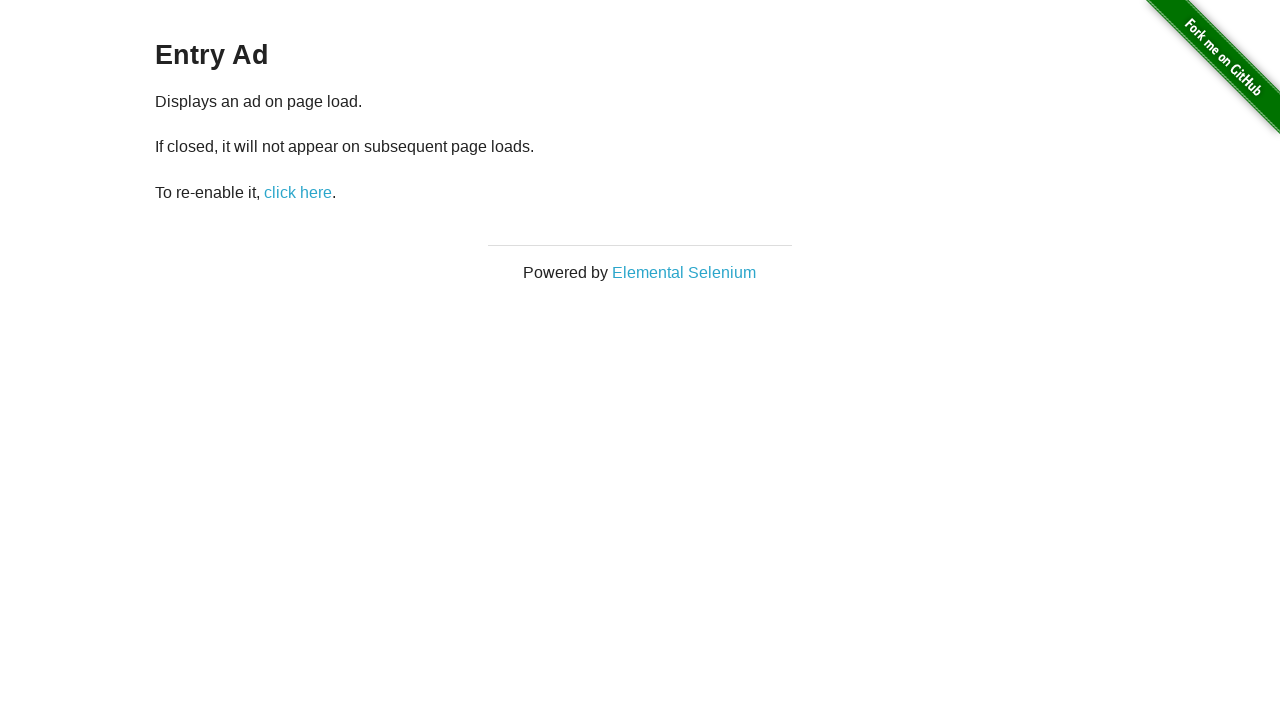